Tests iframe interaction by switching to an iframe, clicking a button inside it using JavaScript execution, then switching back to the main content to verify the page header text.

Starting URL: https://testcenter.techproeducation.com/index.php?page=iframe

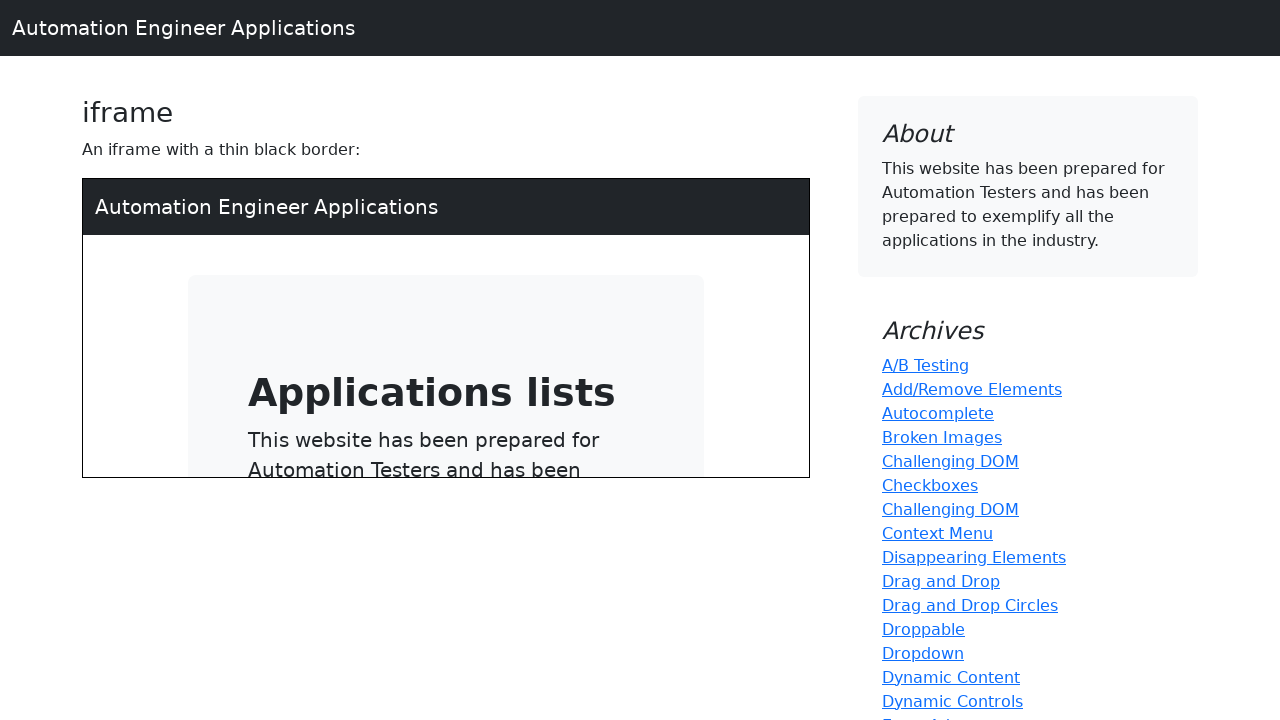

Located iframe with src='/index.php'
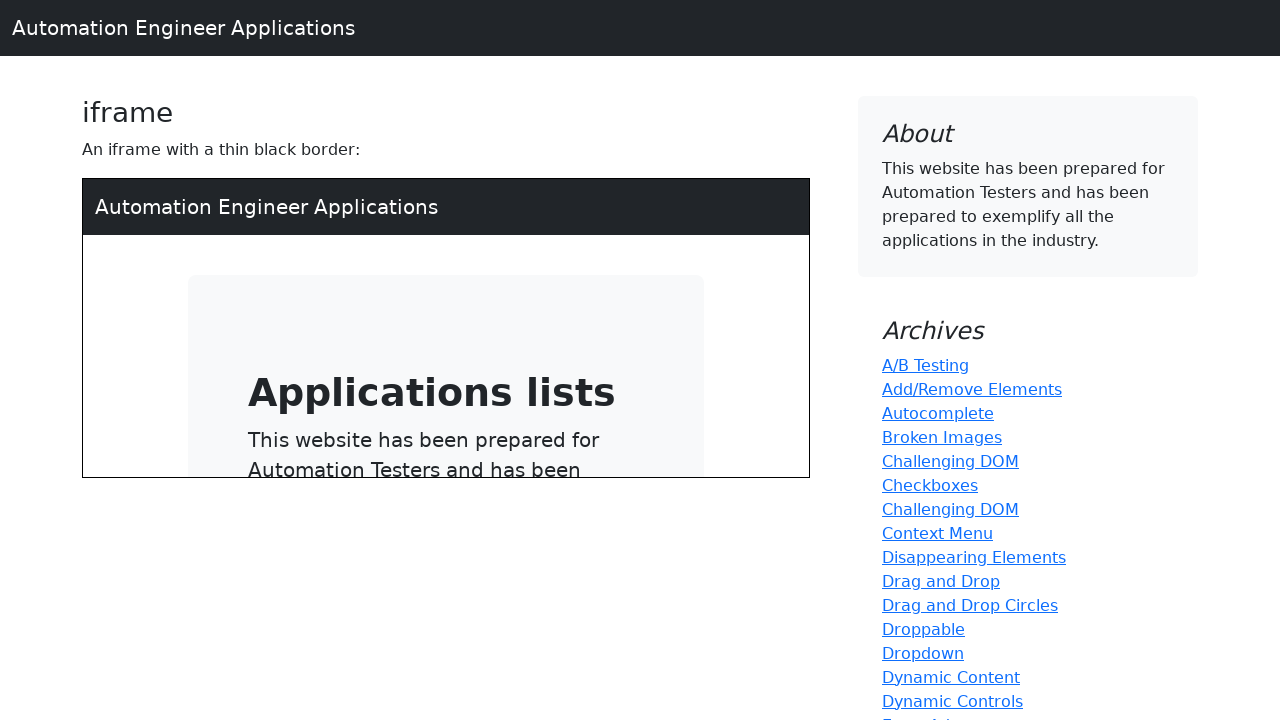

Clicked button inside iframe at (418, 327) on iframe[src='/index.php'] >> internal:control=enter-frame >> a[type='button']
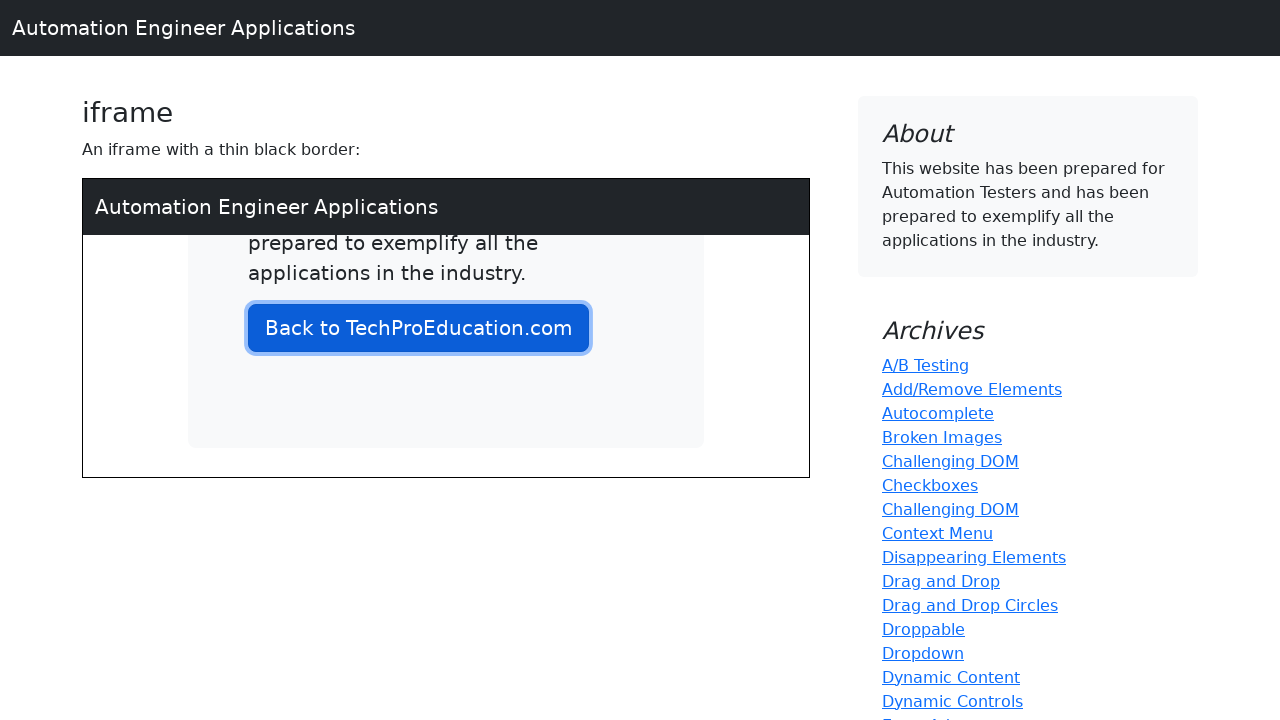

Located h3 header element on main page
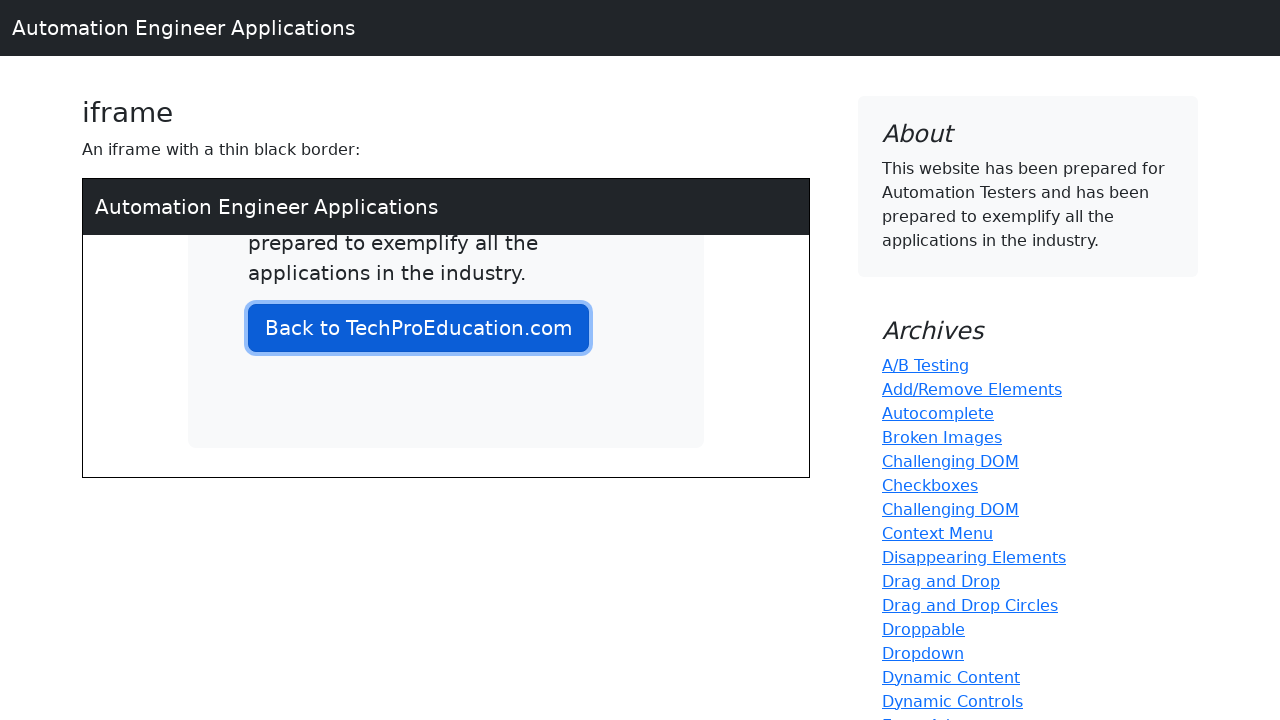

Waited for h3 header to be visible
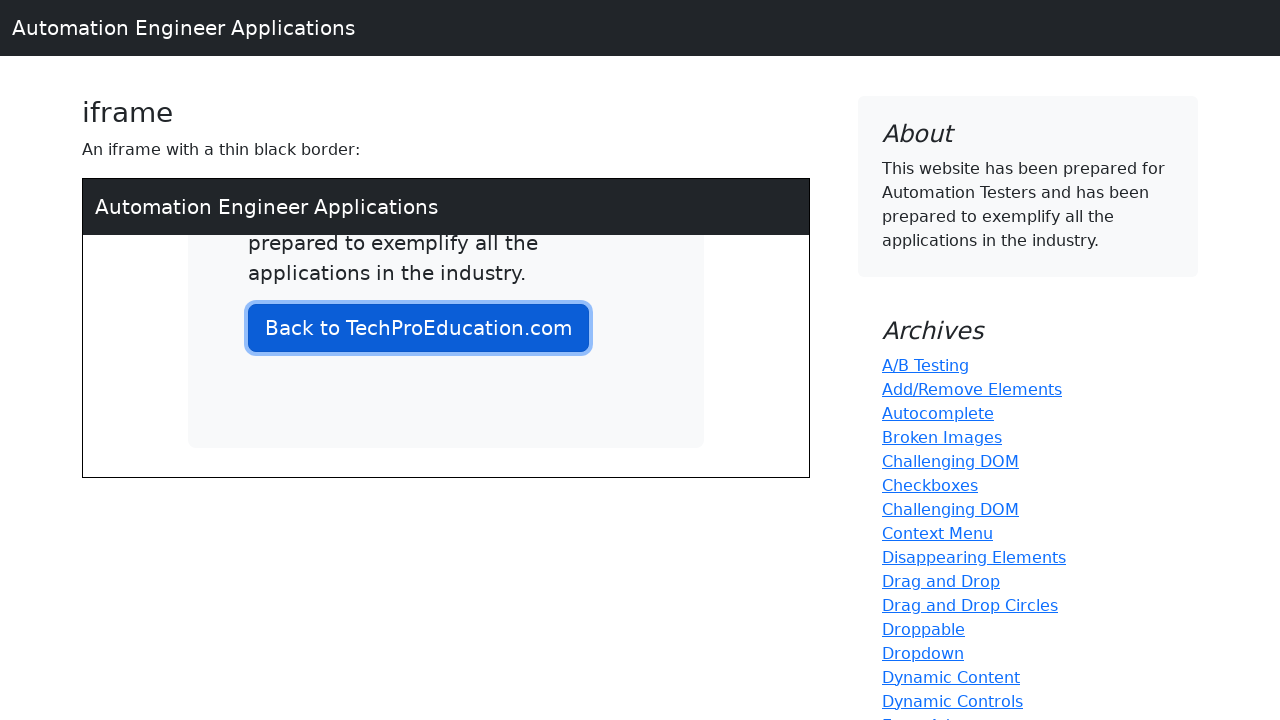

Verified h3 header text equals 'iframe'
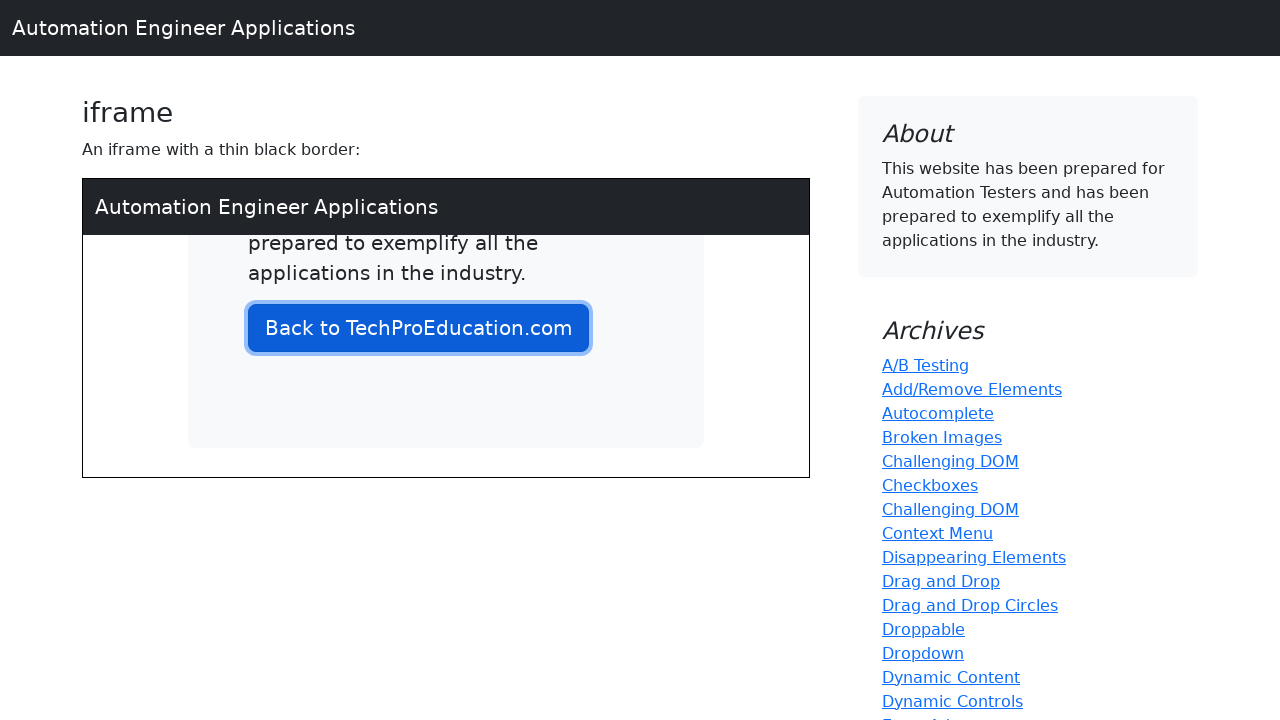

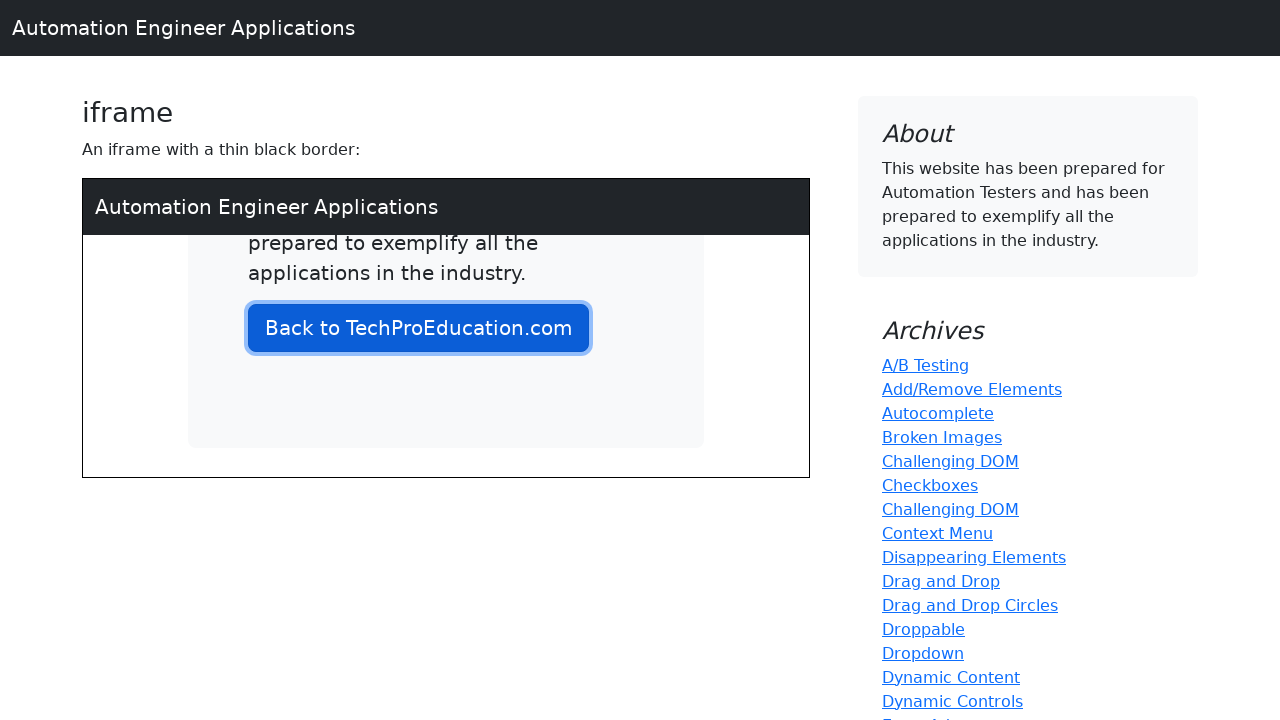